Tests dynamic checkbox interaction by checking its initial state, clicking it, and verifying the state change

Starting URL: https://v1.training-support.net/selenium/dynamic-controls

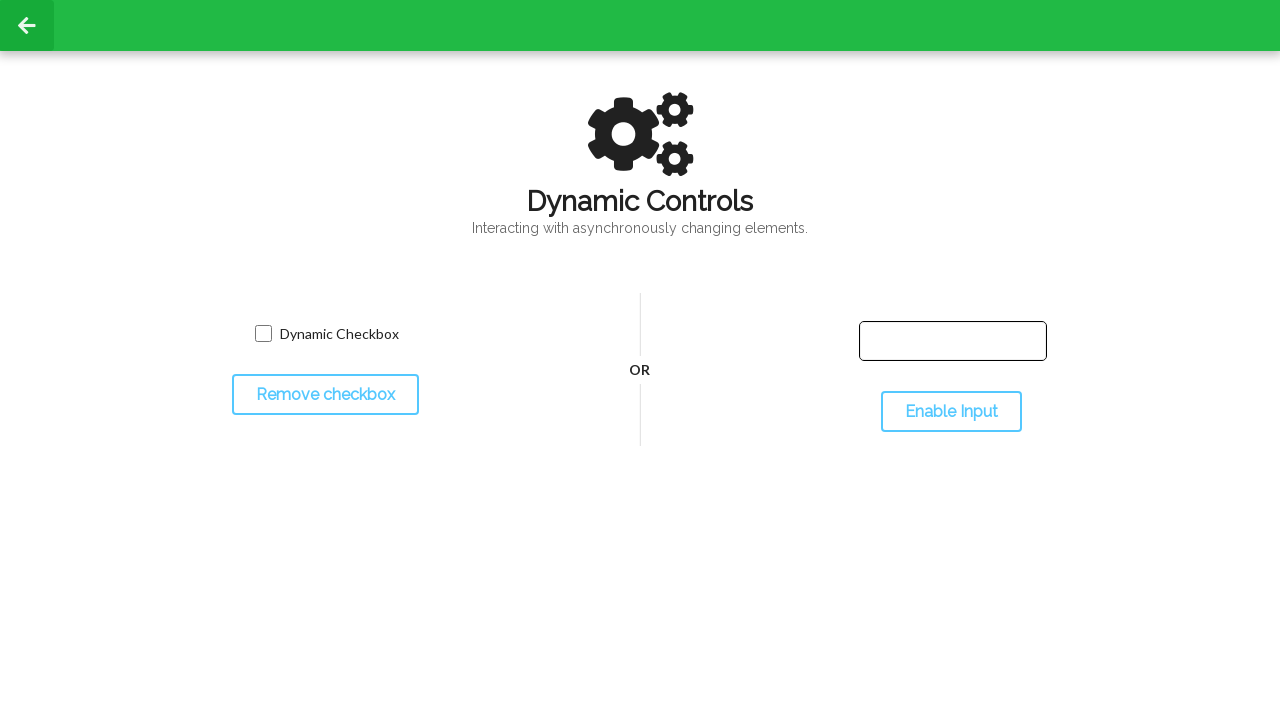

Located dynamic checkbox element
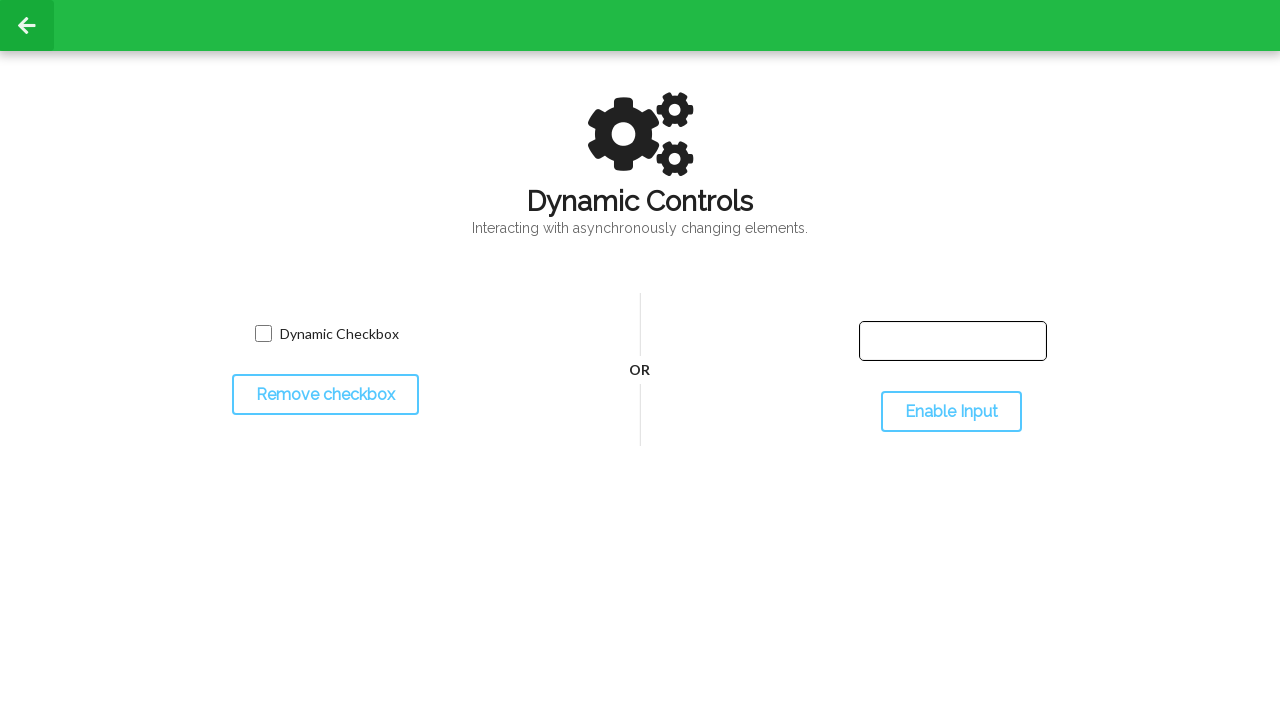

Checked initial checkbox state: False
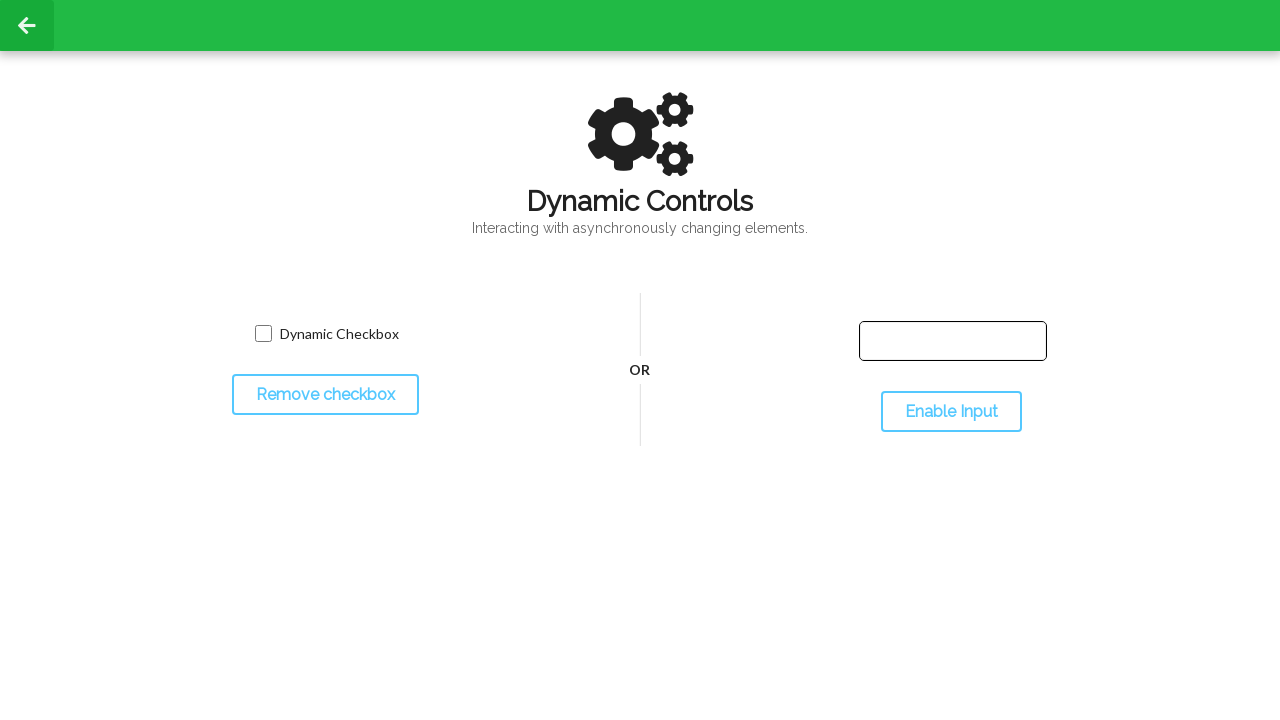

Clicked checkbox to toggle its state at (263, 334) on xpath=//*[@id="dynamicCheckbox"]/input
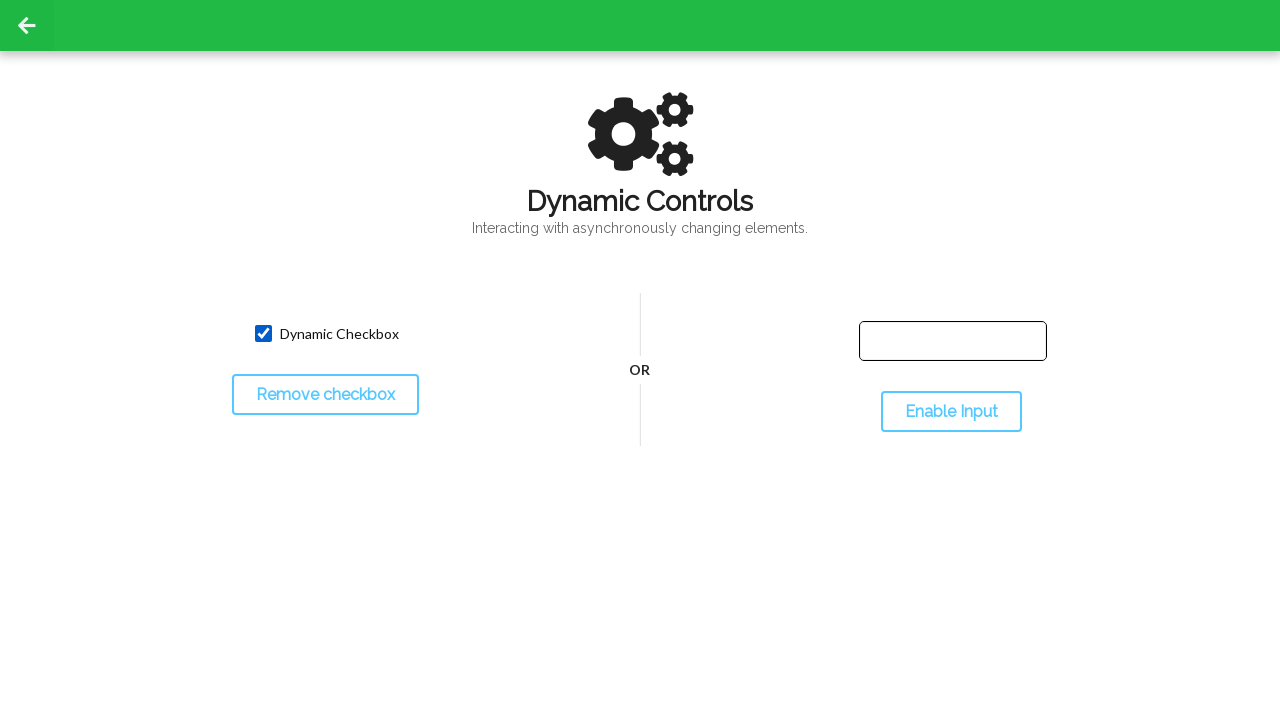

Verified checkbox state after click: True
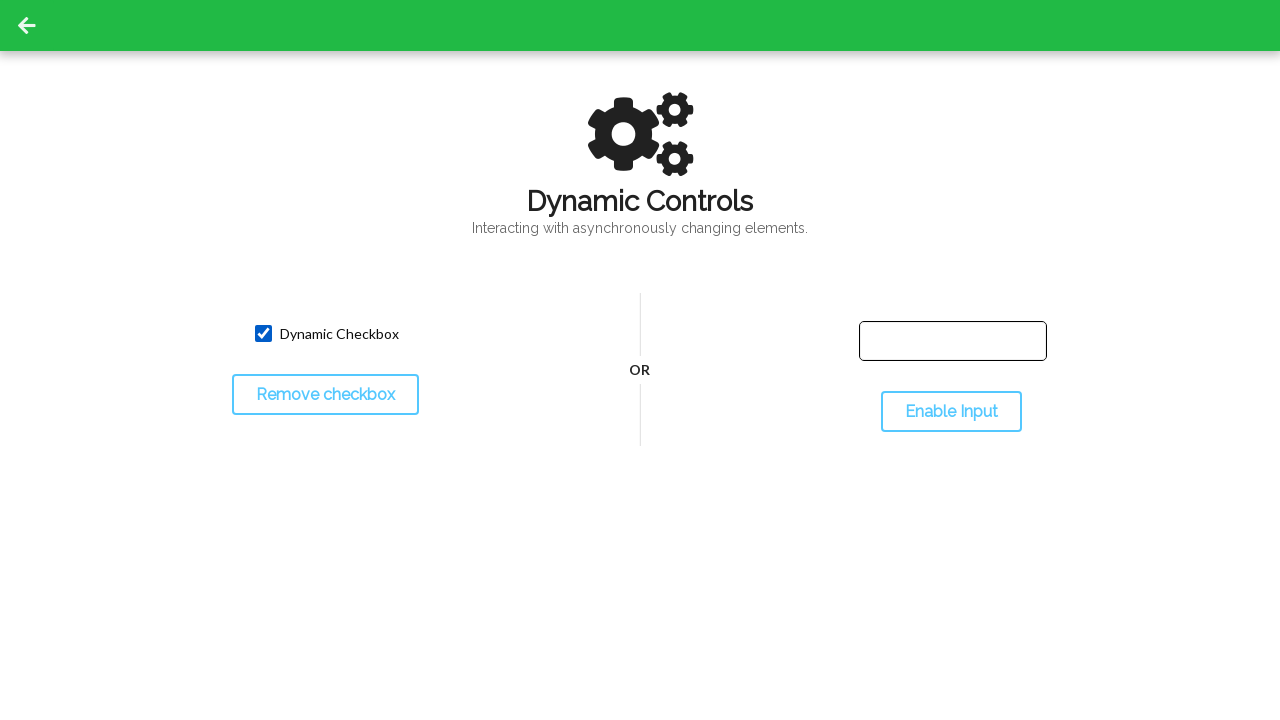

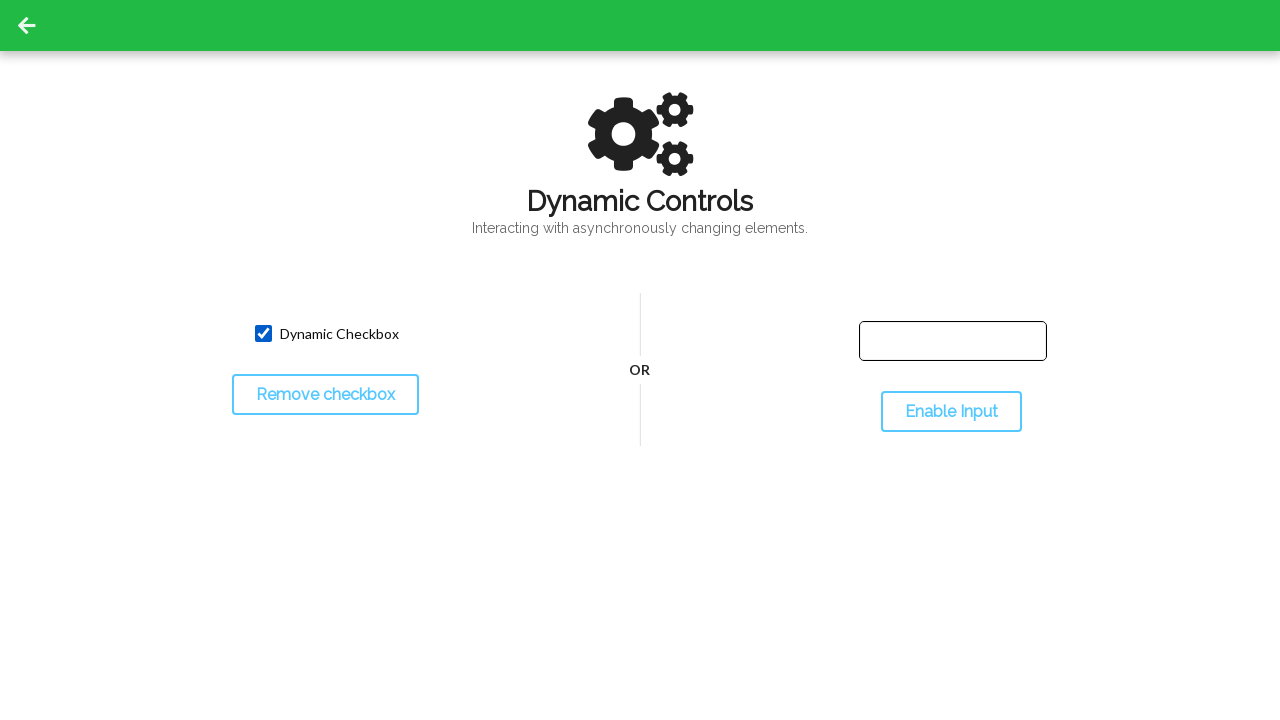